Tests modal functionality by clicking a button to open a modal and then clicking the close button to dismiss it using JavaScript execution

Starting URL: https://formy-project.herokuapp.com/modal

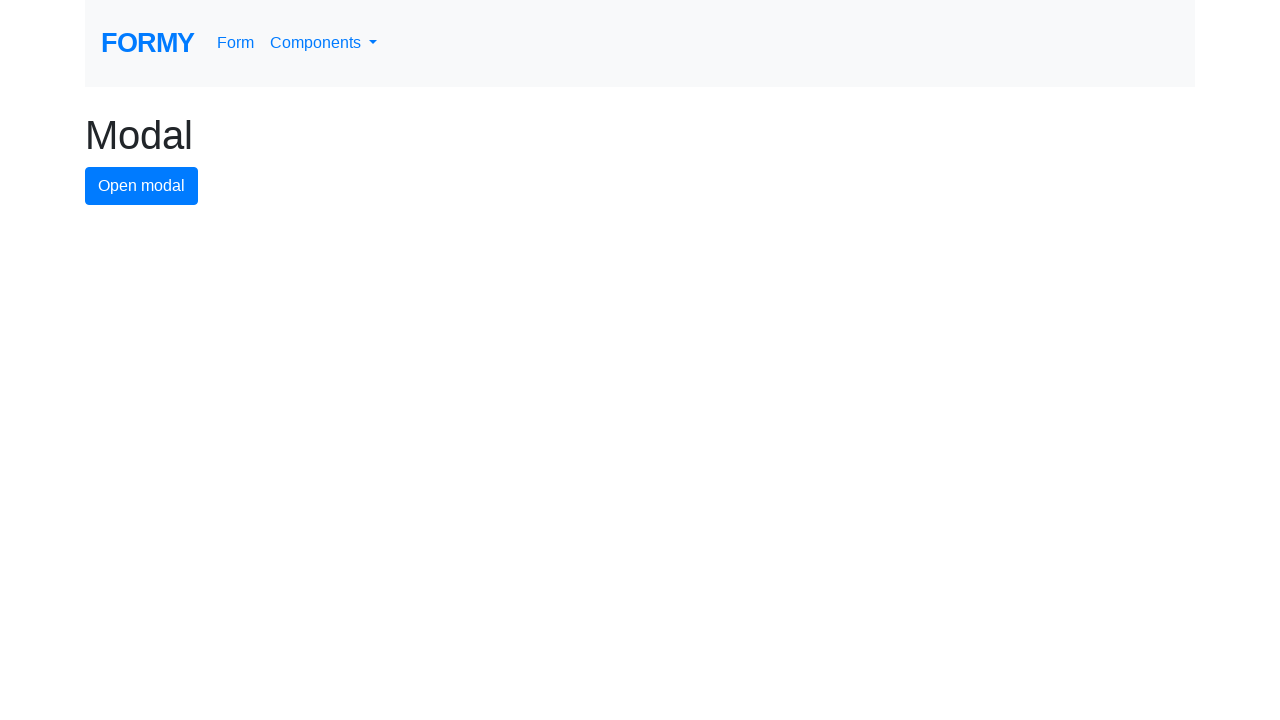

Clicked button to open modal at (142, 186) on #modal-button
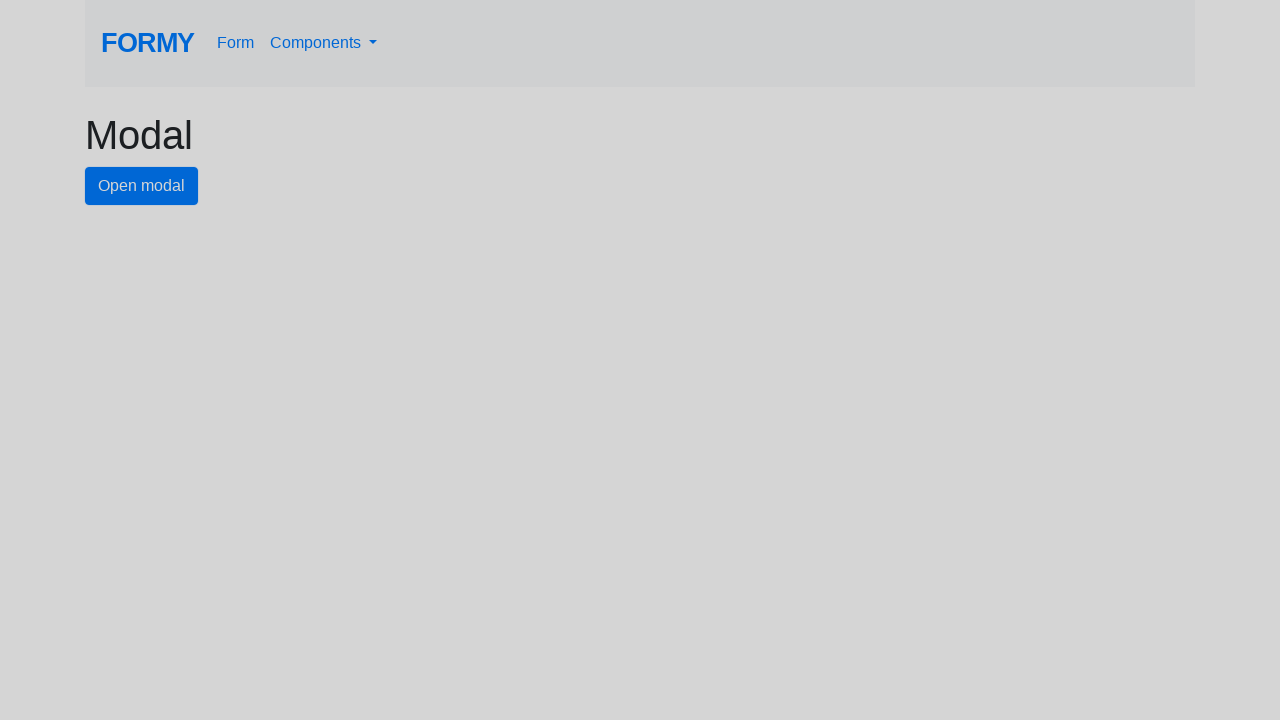

Clicked close button to dismiss modal at (782, 184) on #close-button
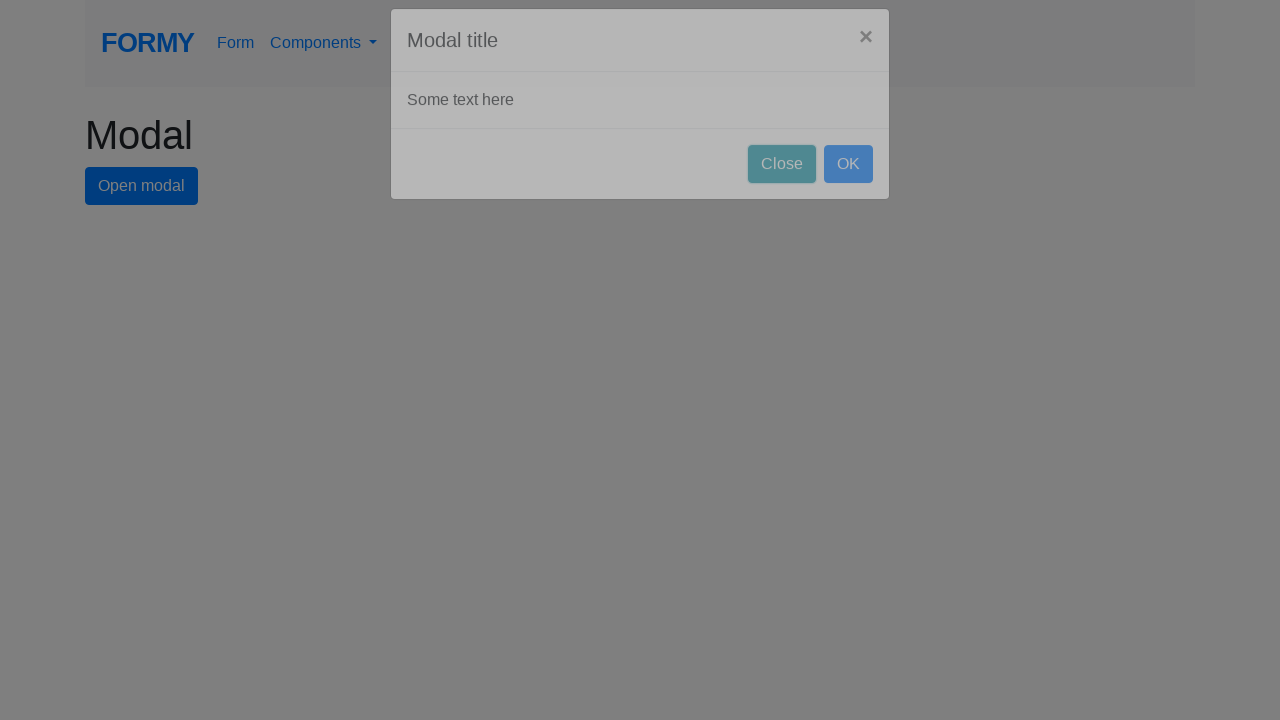

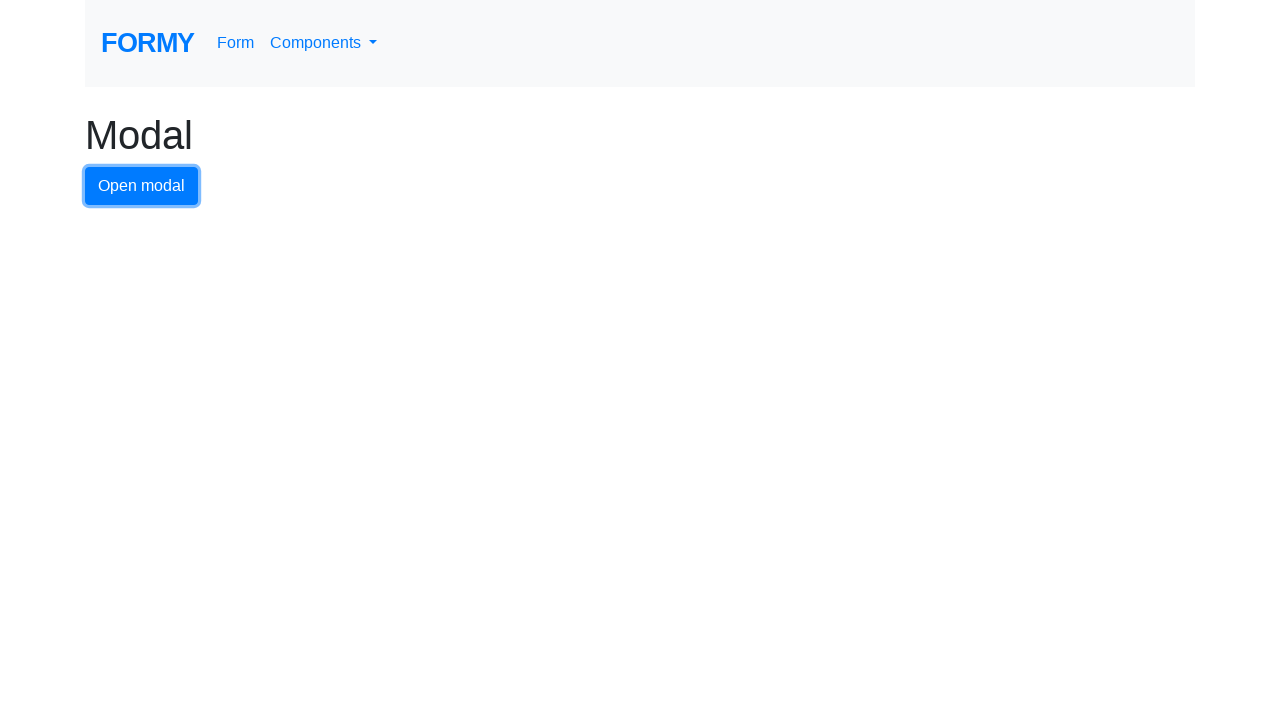